Tests dropdown selection functionality on a practice website by selecting options from single and multi-select dropdowns using different selection approaches (index, value).

Starting URL: https://letcode.in/dropdowns

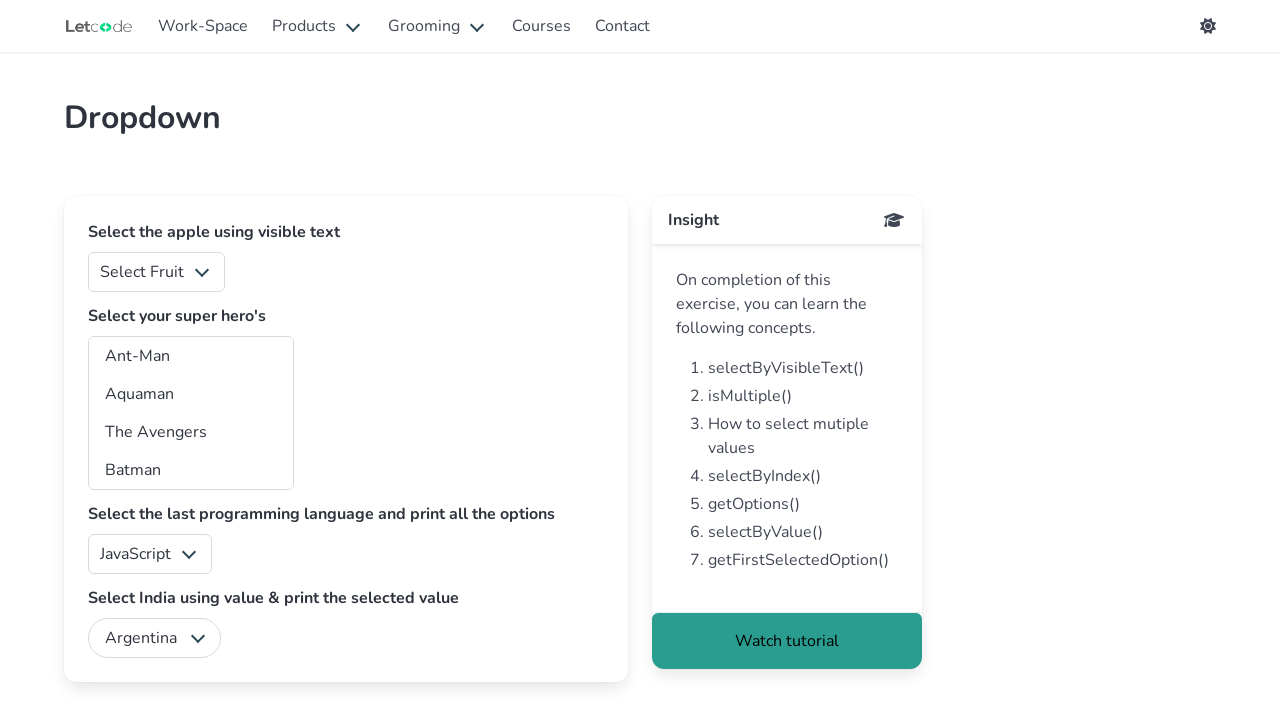

Selected option at index 3 from fruits dropdown on #fruits
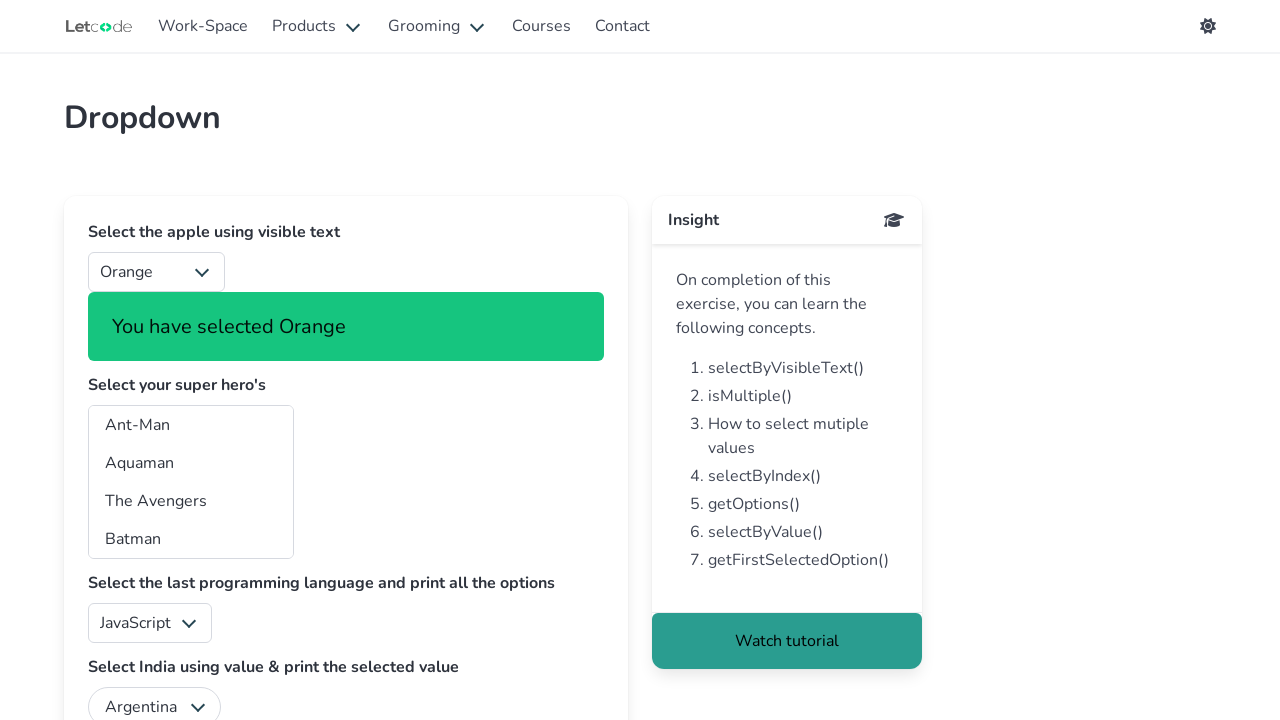

Verified subtitle message appeared confirming fruits dropdown selection
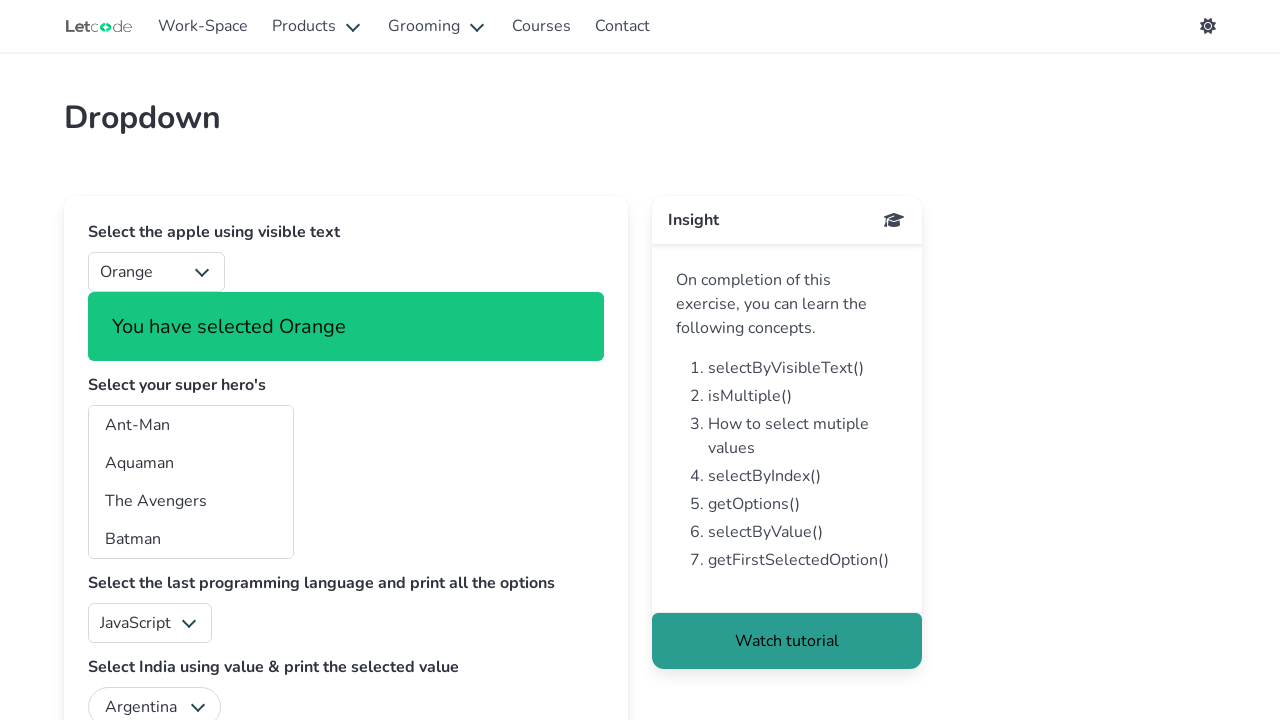

Selected multiple superhero options (am, aq, ta, bt, rb) from multi-select dropdown on #superheros
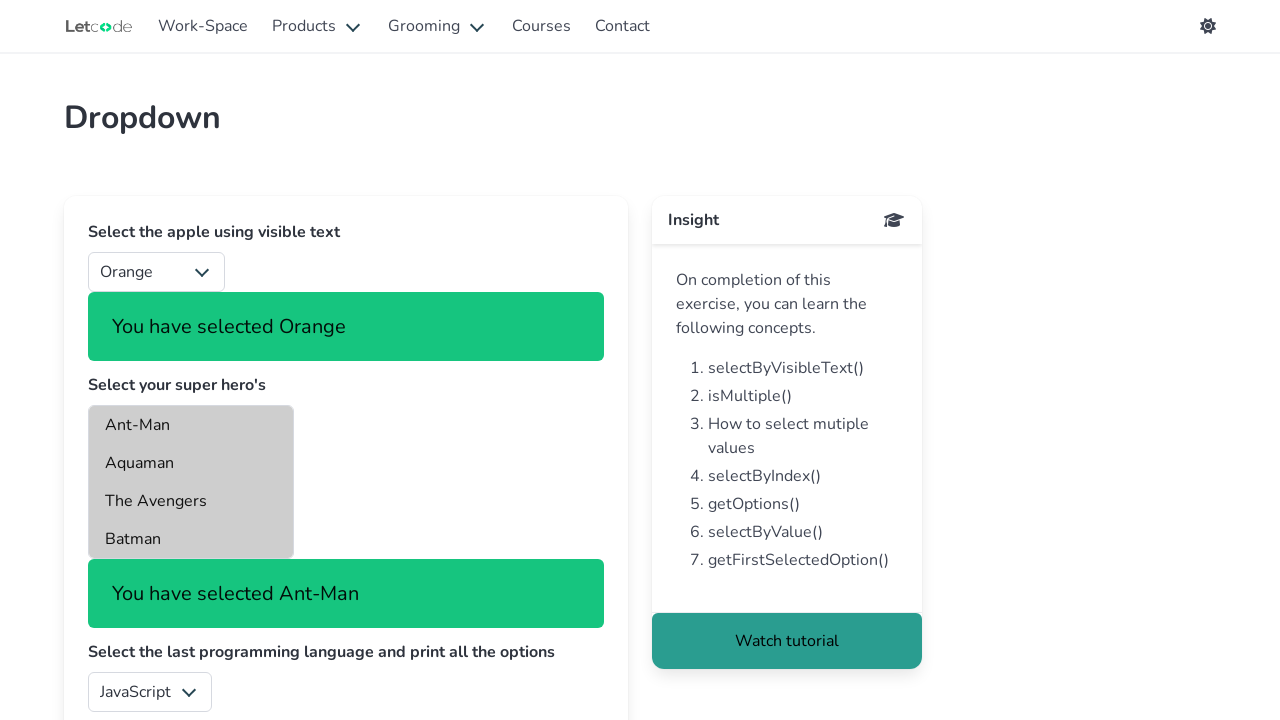

Waited 500ms for multi-select dropdown changes to be reflected
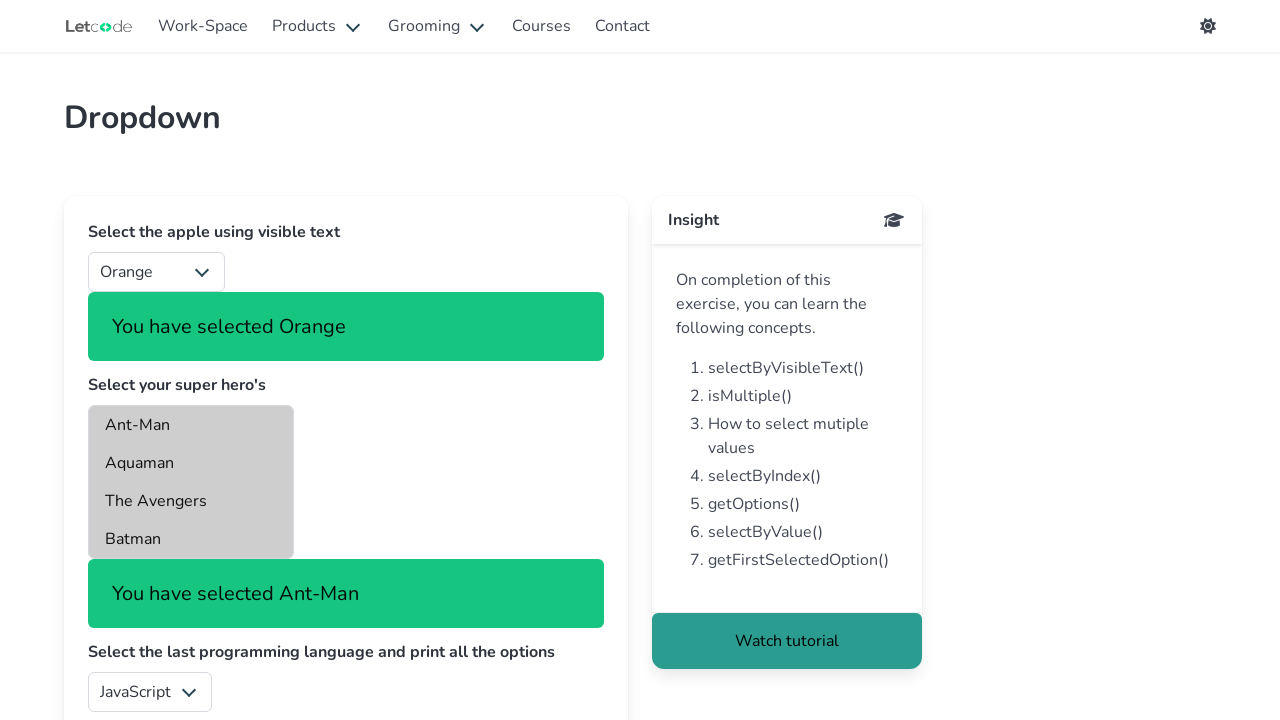

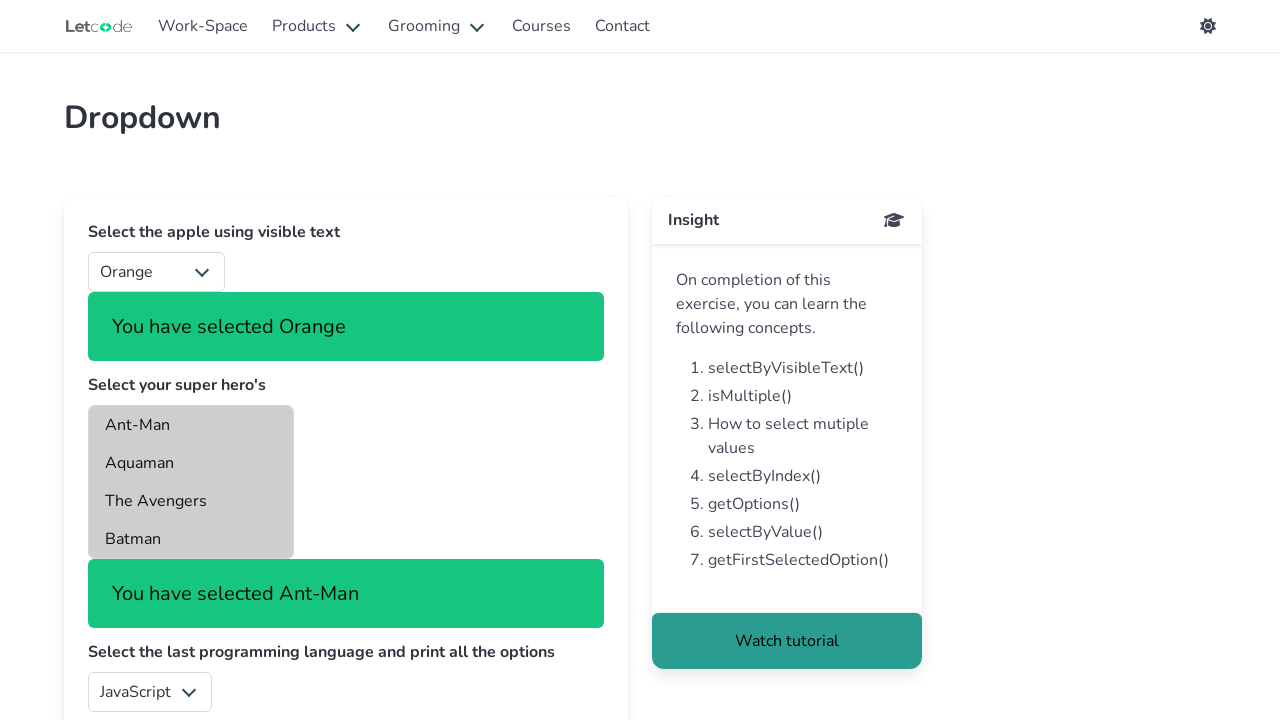